Tests keyboard operations (copy and paste) on a registration form by typing text in the first name field, selecting and copying it with Ctrl+A and Ctrl+C, then pasting it into the last name field with Ctrl+V.

Starting URL: http://demo.automationtesting.in/Register.html

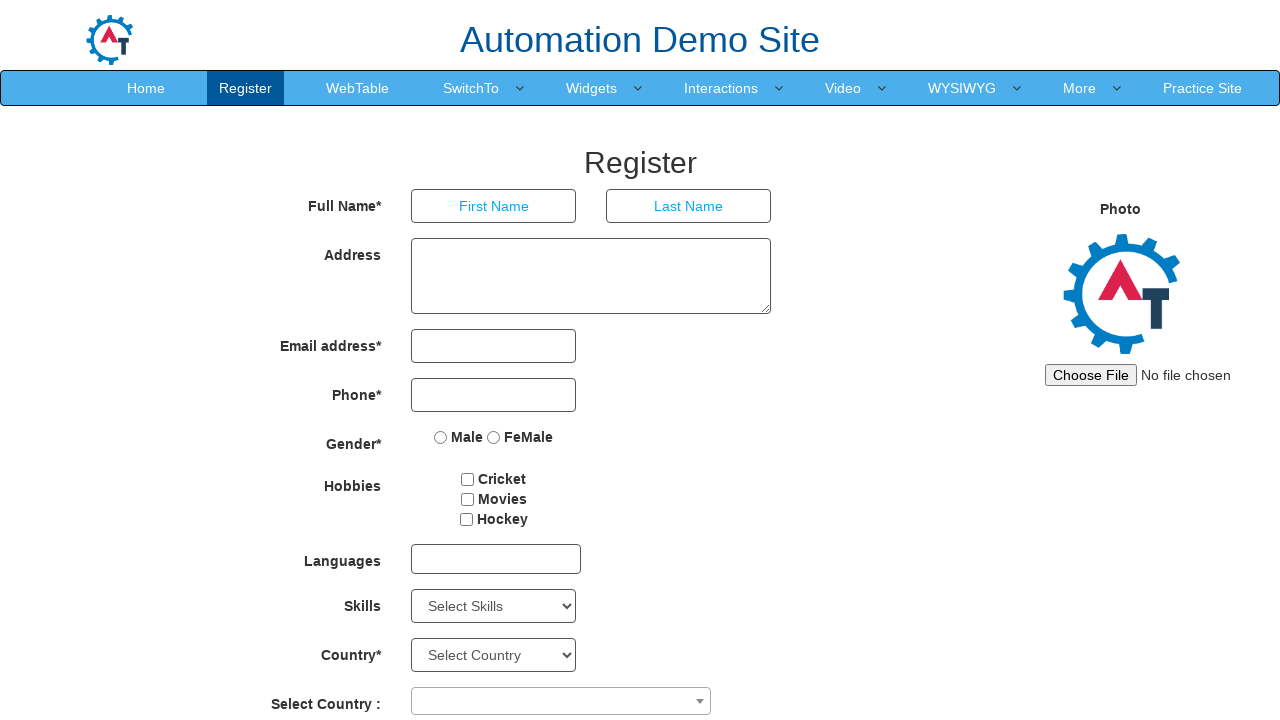

Filled first name field with 'admin' on input[placeholder='First Name']
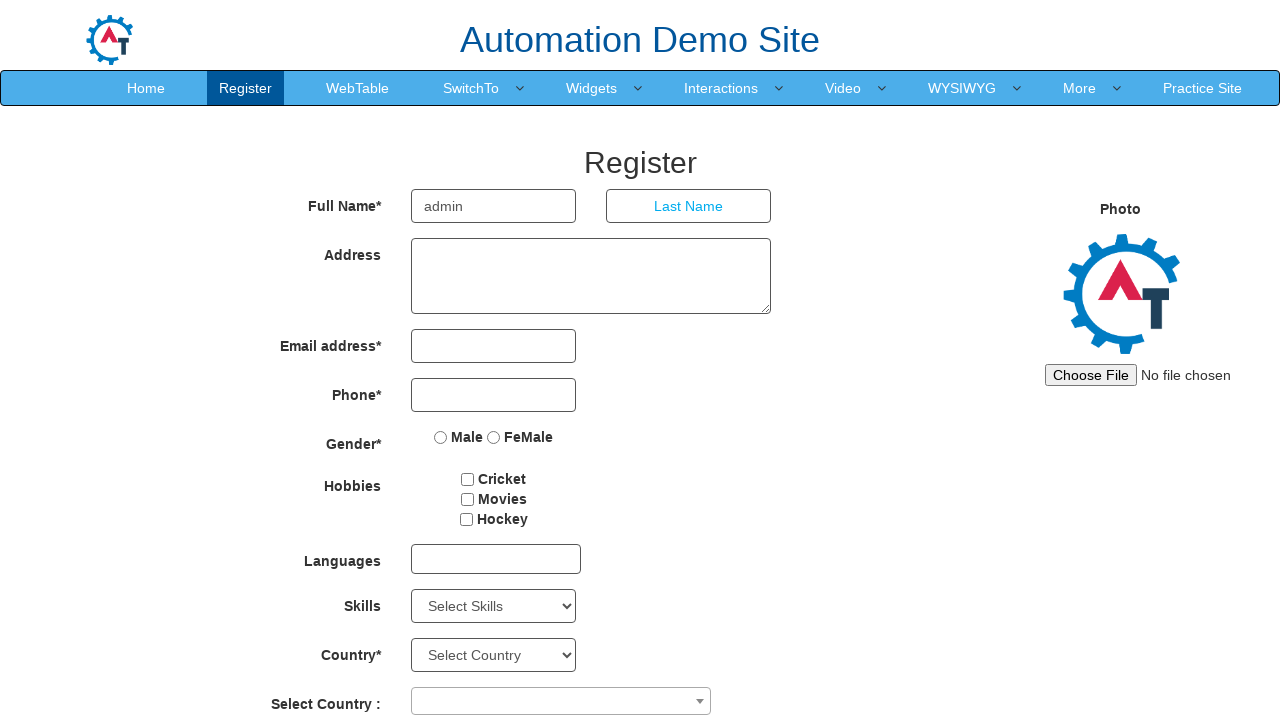

Clicked on first name field to focus it at (494, 206) on input[placeholder='First Name']
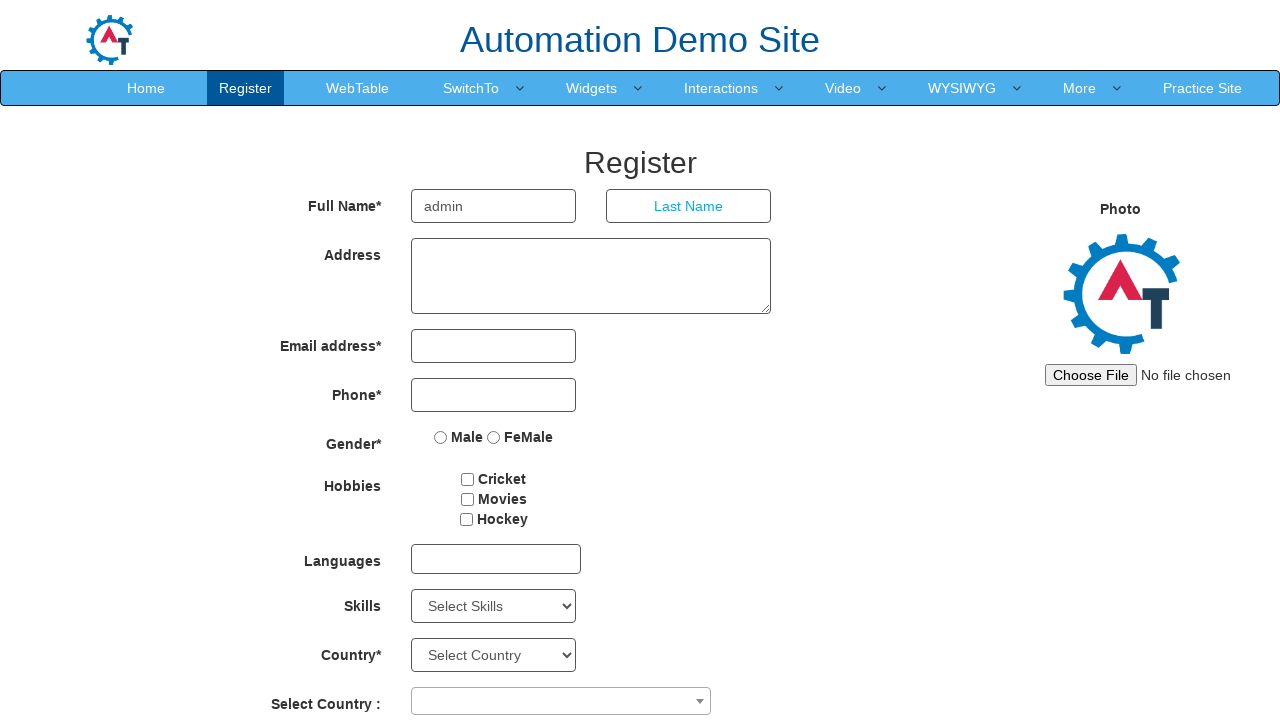

Selected all text in first name field using Ctrl+A
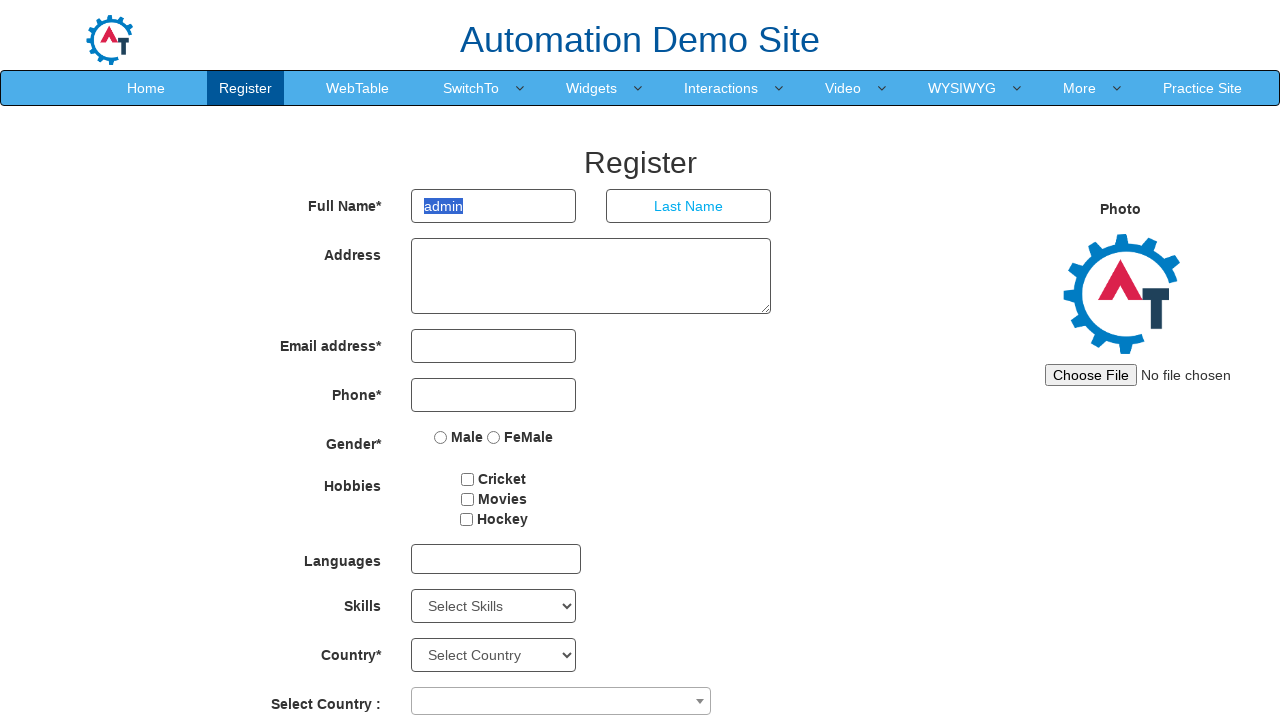

Copied selected text from first name field using Ctrl+C
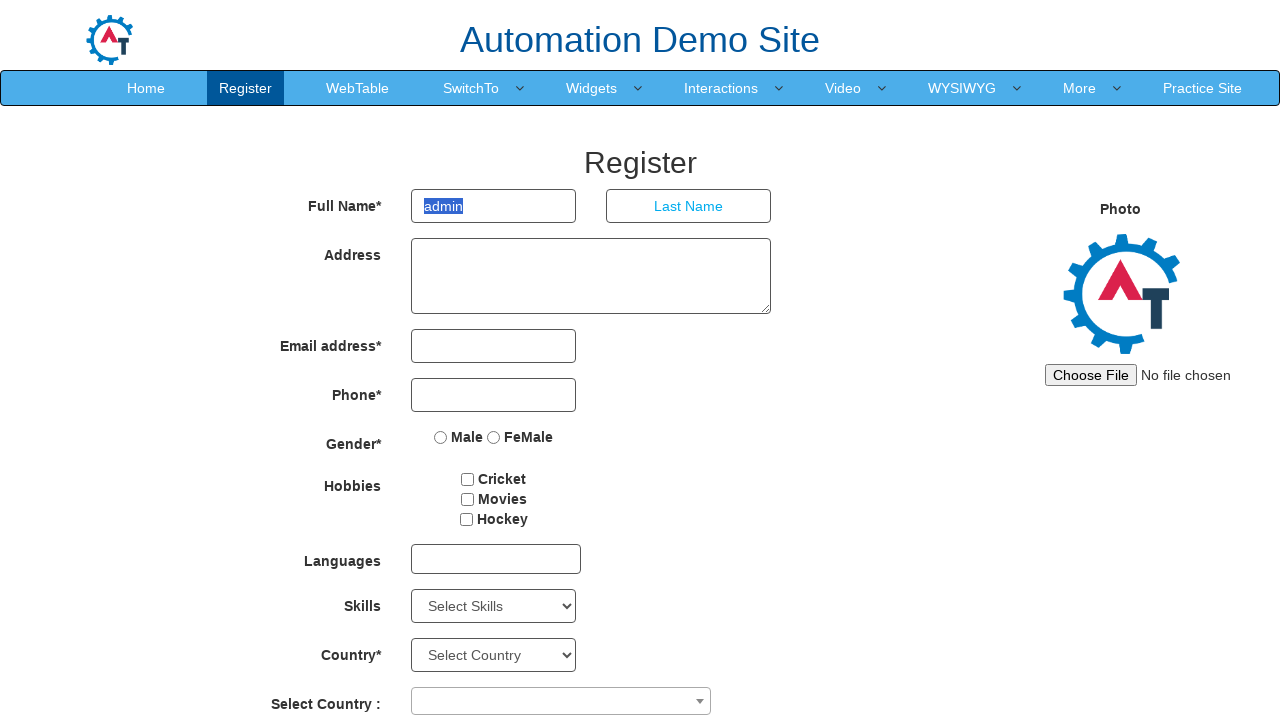

Clicked on last name field to focus it at (689, 206) on input[placeholder='Last Name']
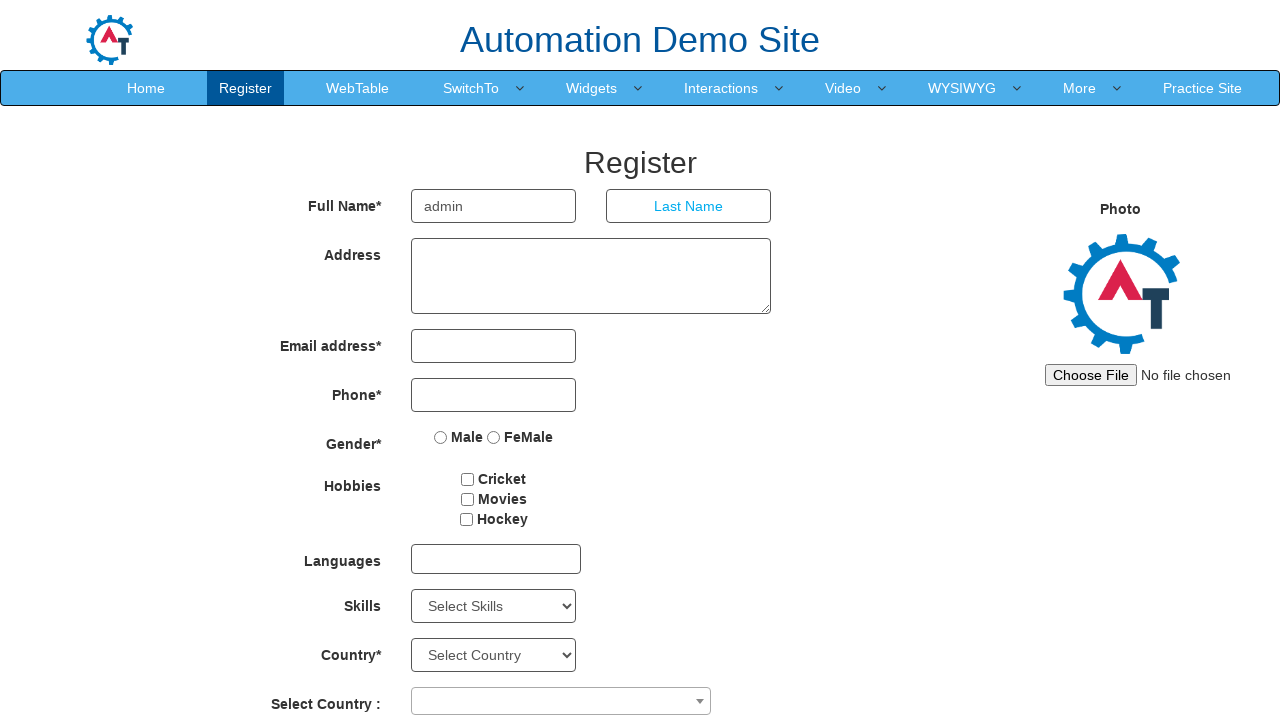

Pasted copied text into last name field using Ctrl+V
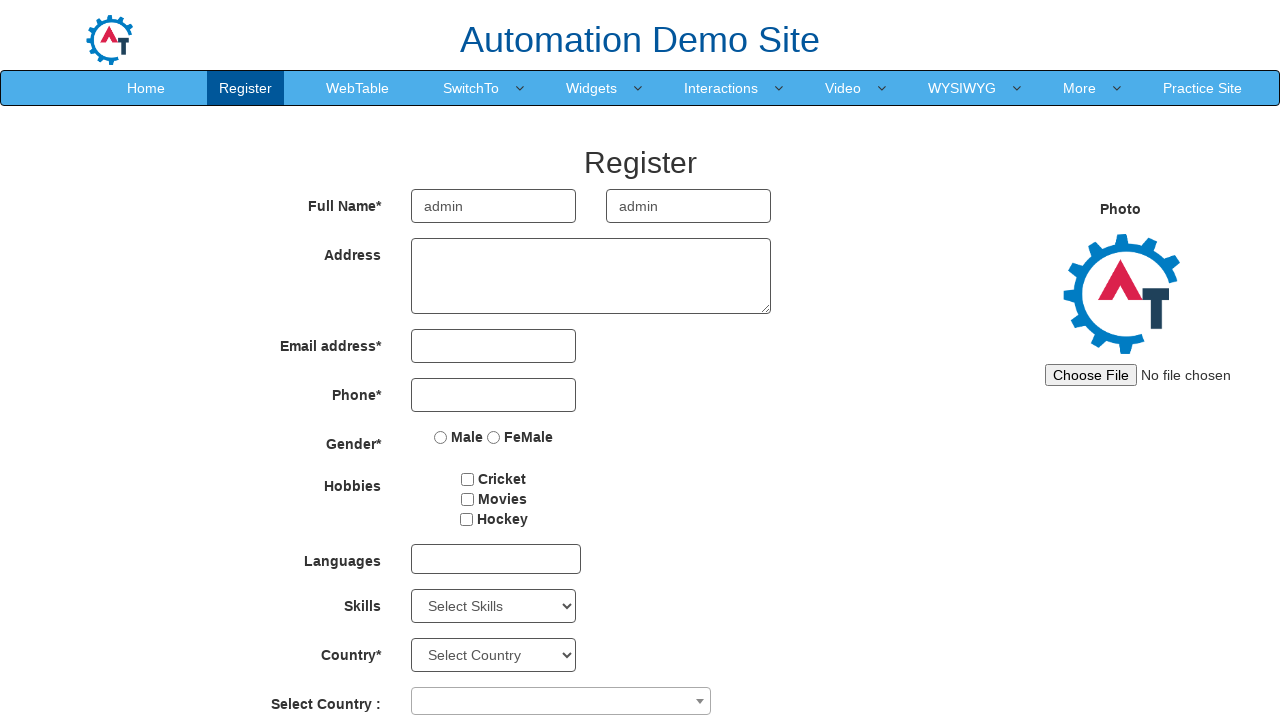

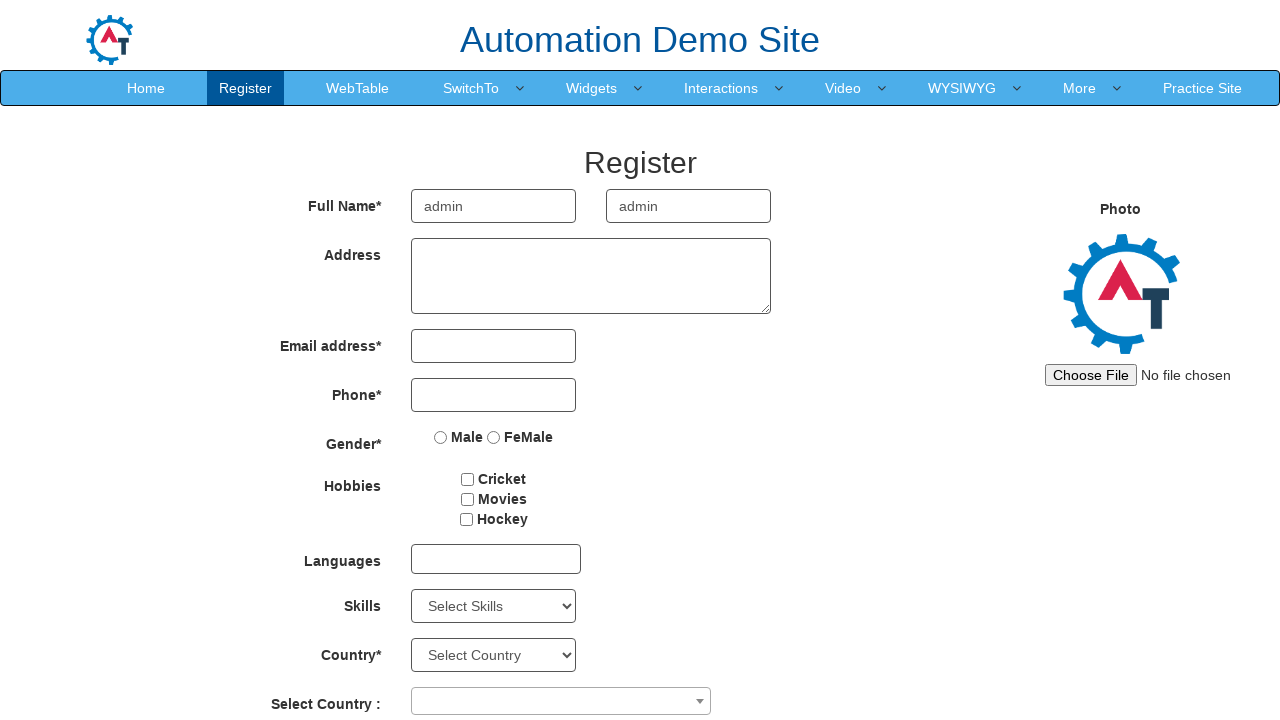